Tests the Texas CPA GIS search functionality by navigating to the lat/long search tab, entering latitude and longitude coordinates, and performing a search to find tax information for a location.

Starting URL: https://gis.cpa.texas.gov/search

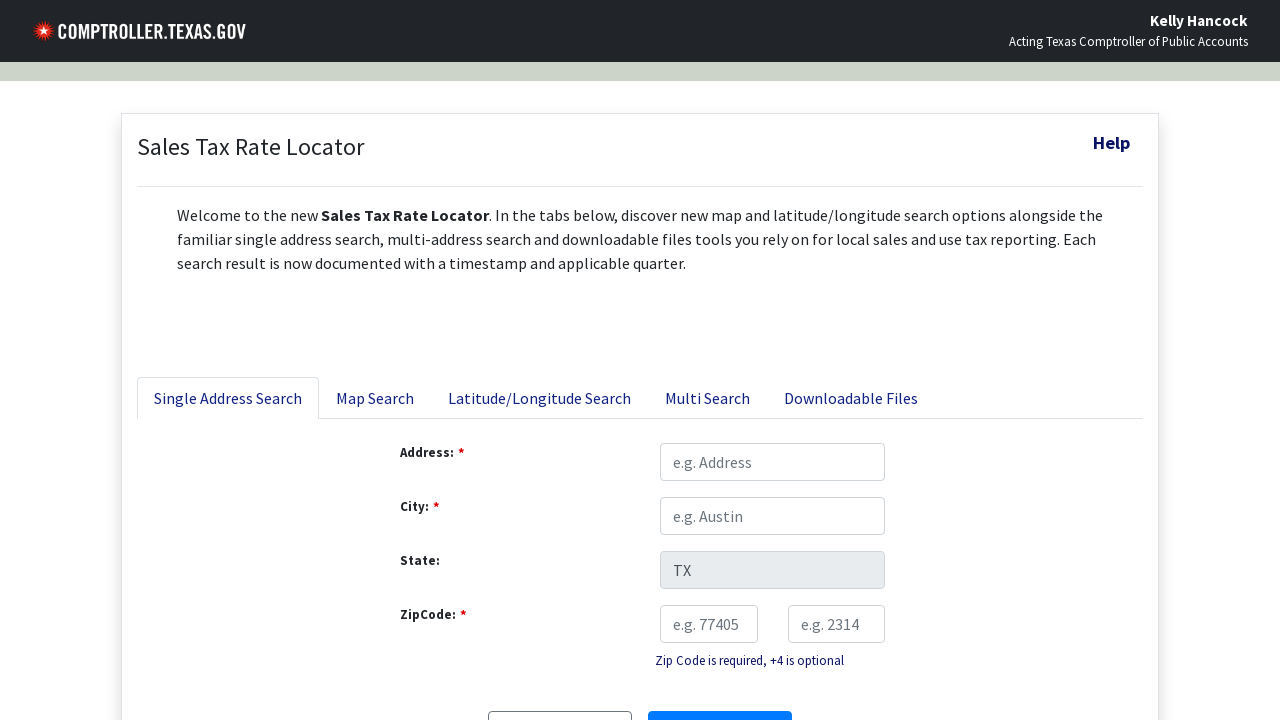

Waited for page to load (networkidle state reached)
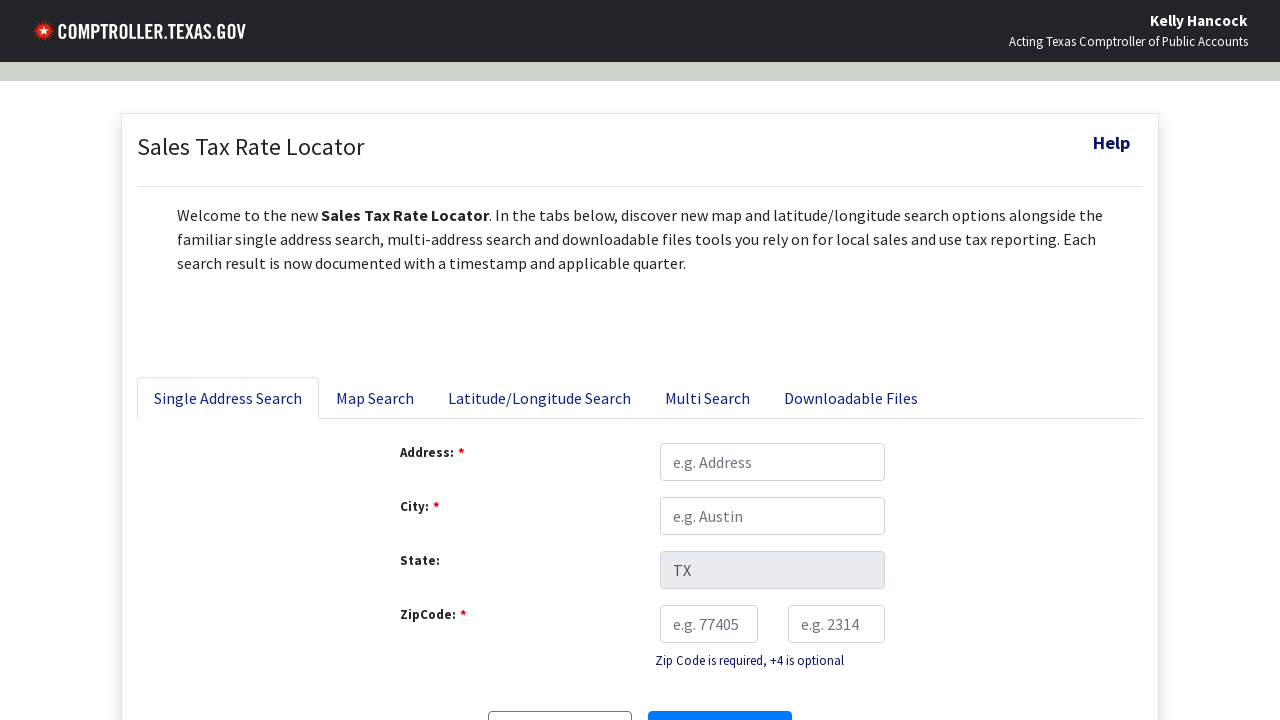

Clicked on the Lat/Long search tab at (539, 398) on xpath=//*[@id="root"]/main/div/div[2]/ul/li[3]/a/a
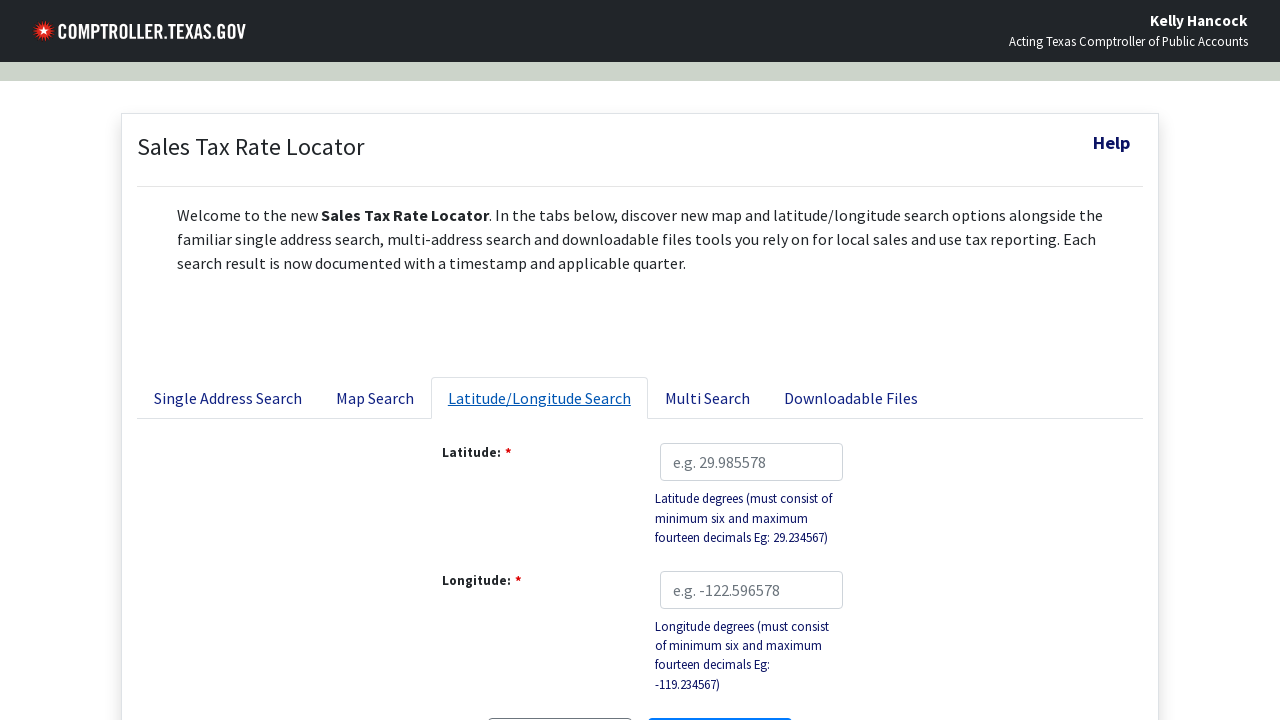

Filled latitude field with '30.307313' on #latitude
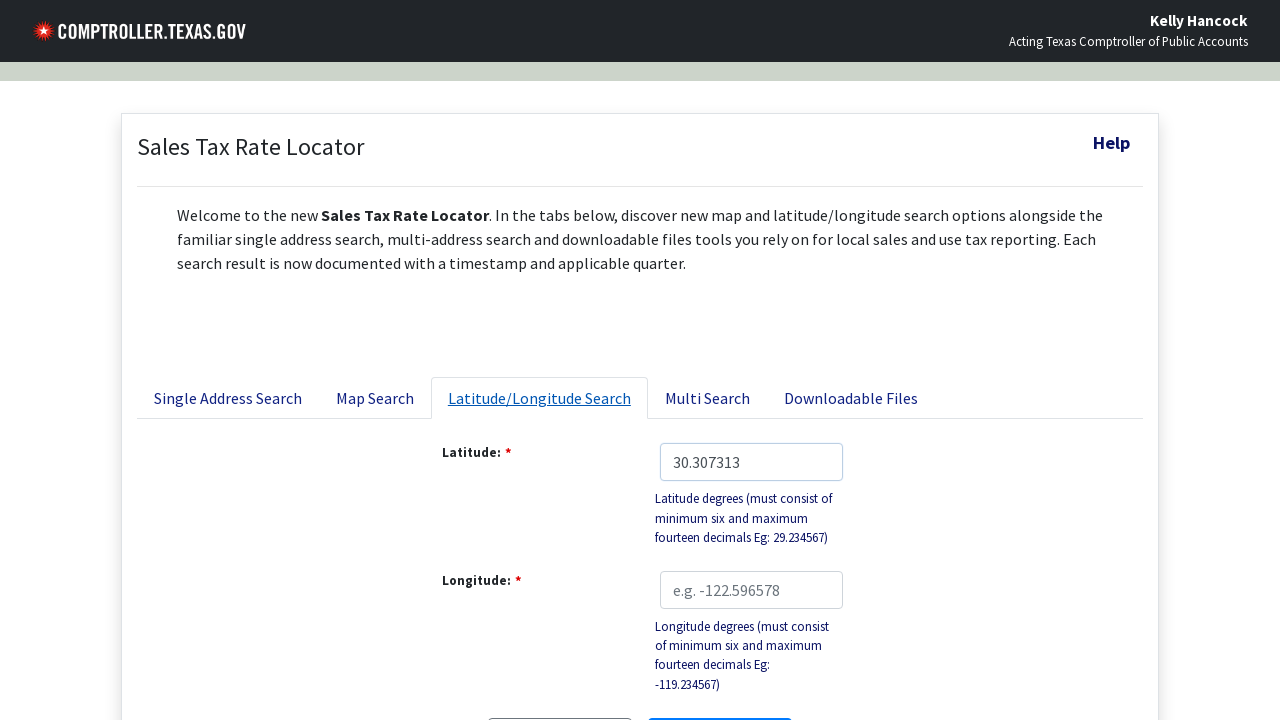

Filled longitude field with '-97.739742' on //*[@id="root"]/main/div/div[2]/div[2]/div[3]/div/div/div/form/div[3]/div/input
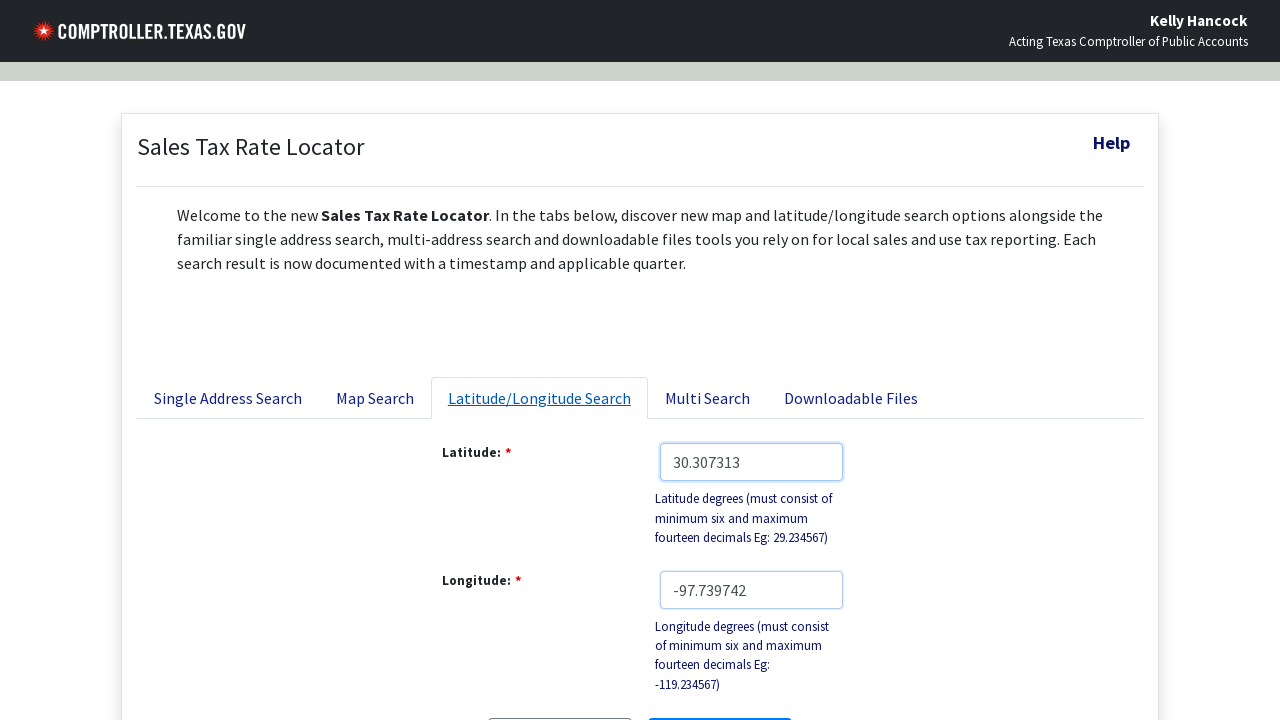

Clicked the search button to perform lat/long search at (720, 701) on xpath=//*[@id="root"]/main/div/div[2]/div[2]/div[3]/div/div/div/form/div[5]/butt
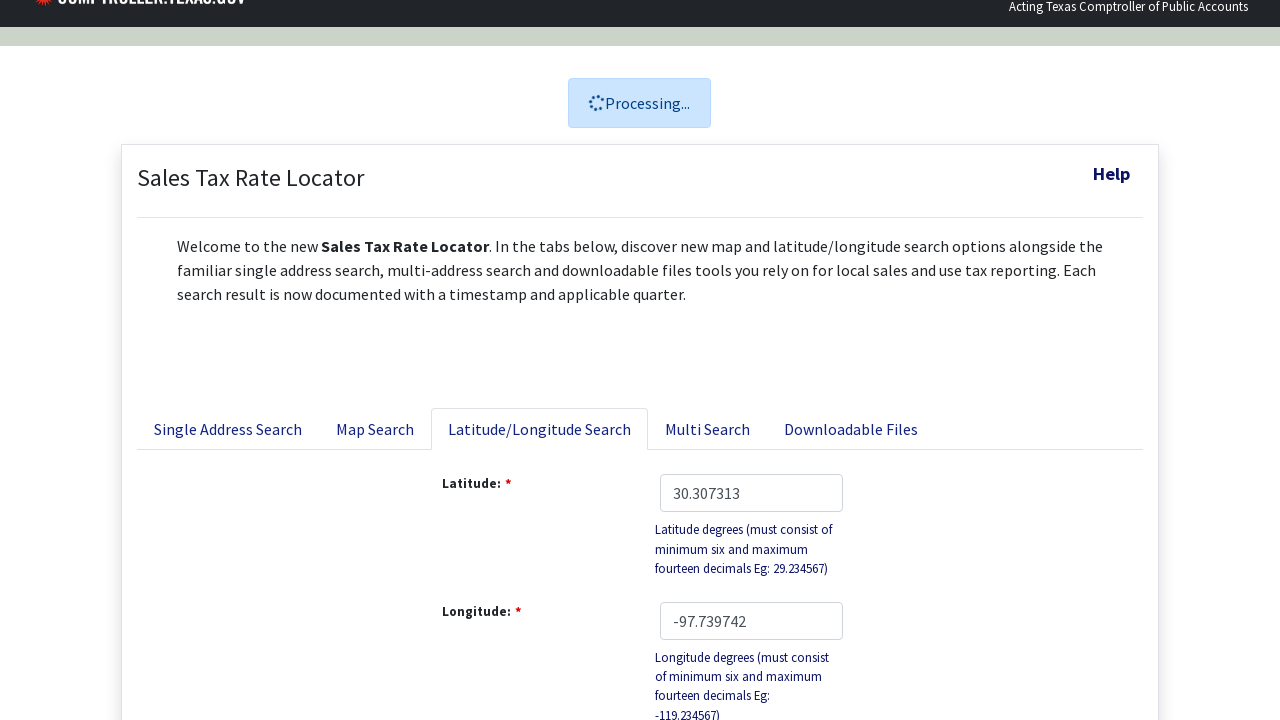

Search results table loaded successfully
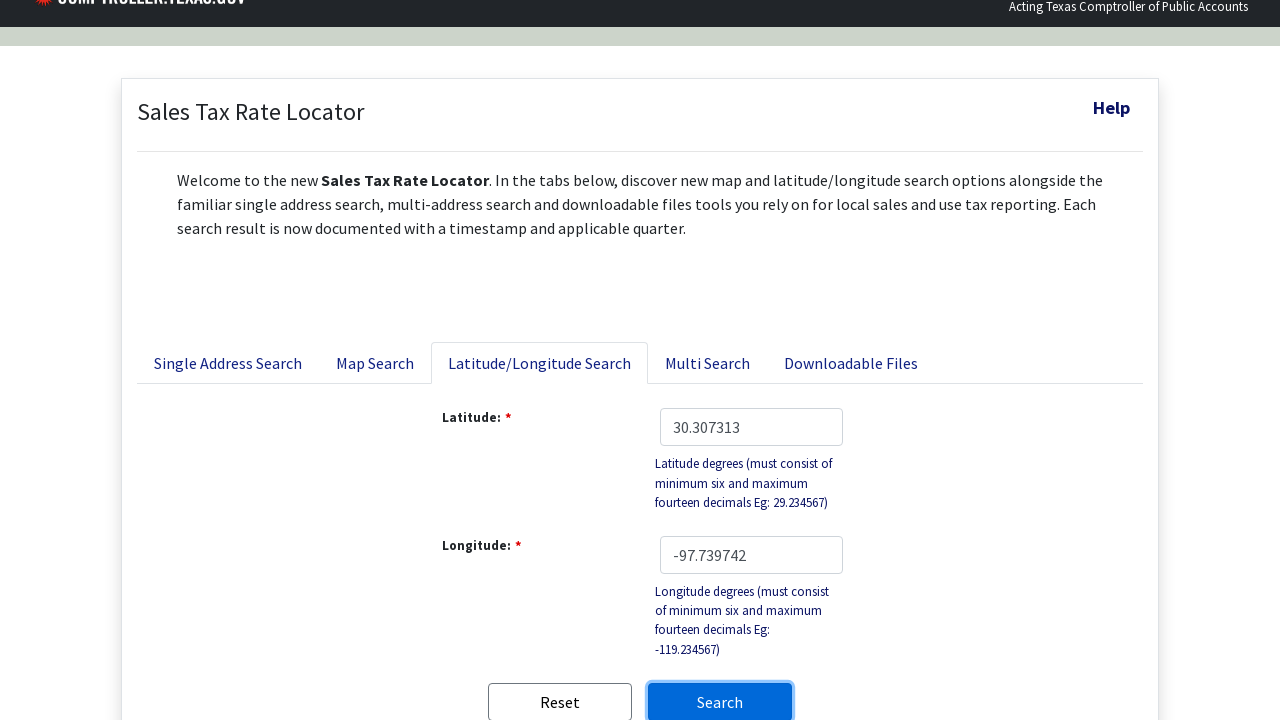

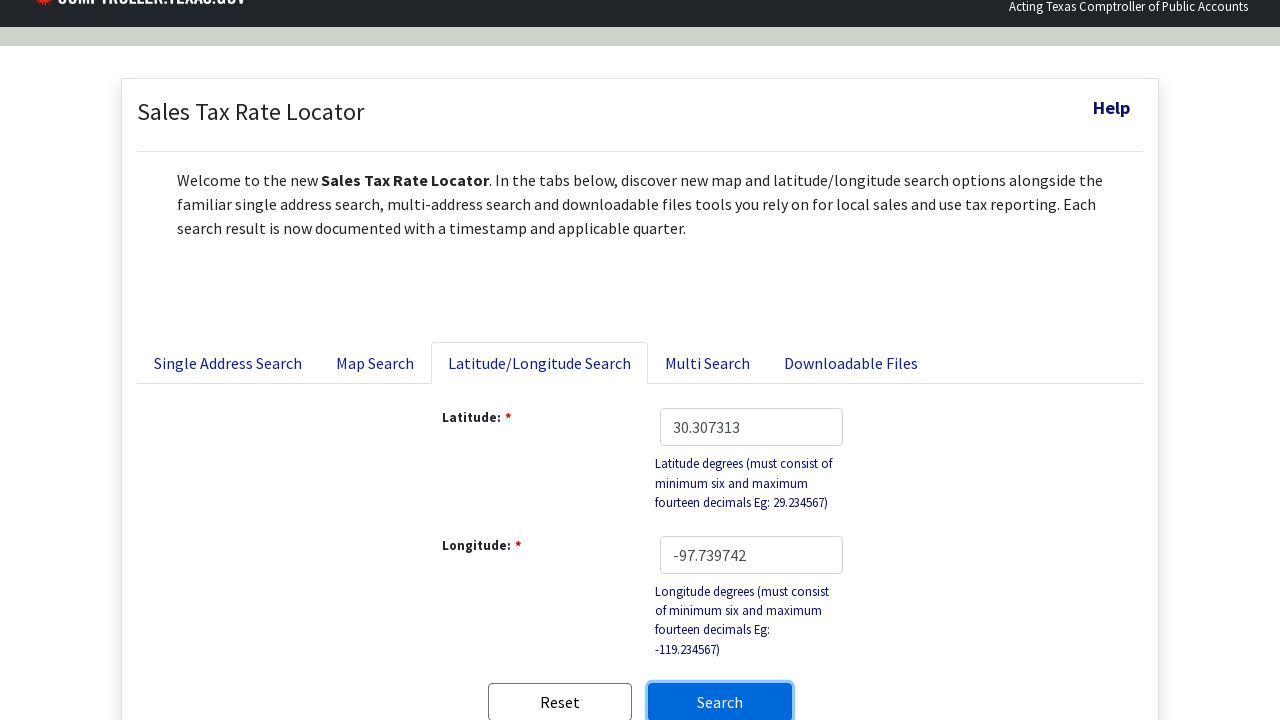